Tests HTML5 form validation messages by submitting form with empty fields and then filling them progressively

Starting URL: https://automationfc.github.io/html5/index.html

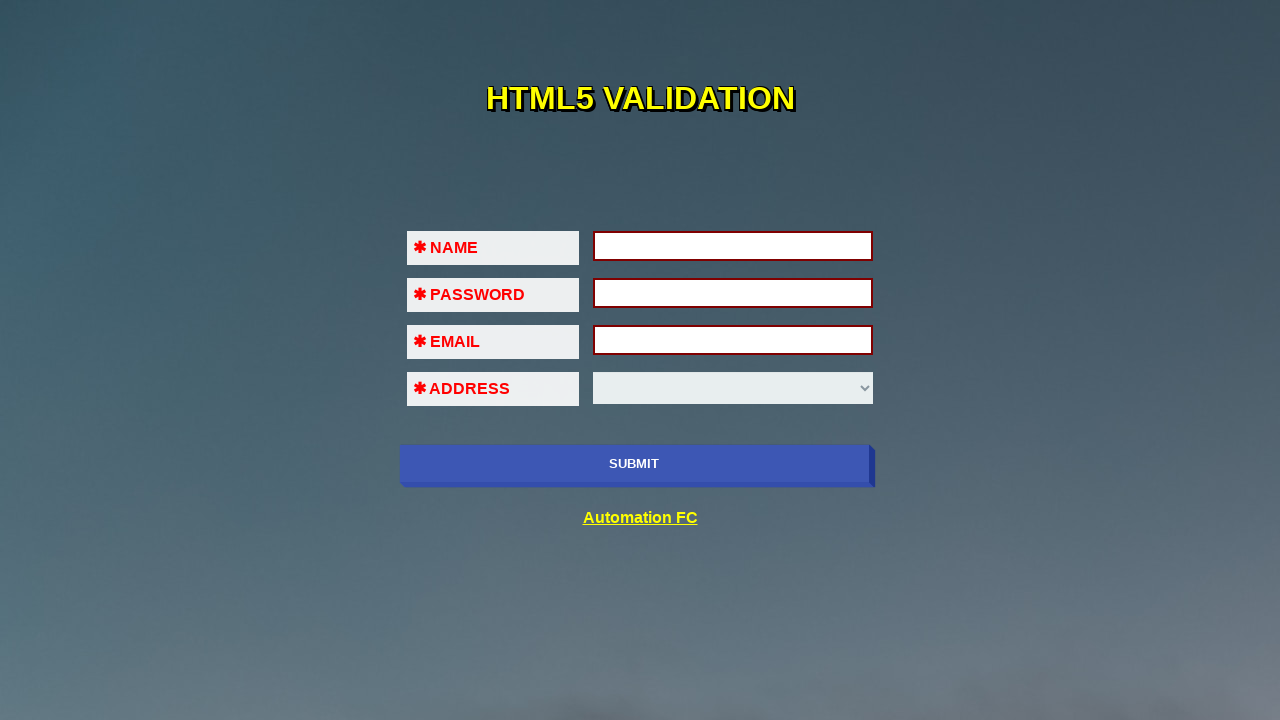

Clicked submit button to trigger HTML5 validation on empty form at (634, 464) on input[name='submit-btn']
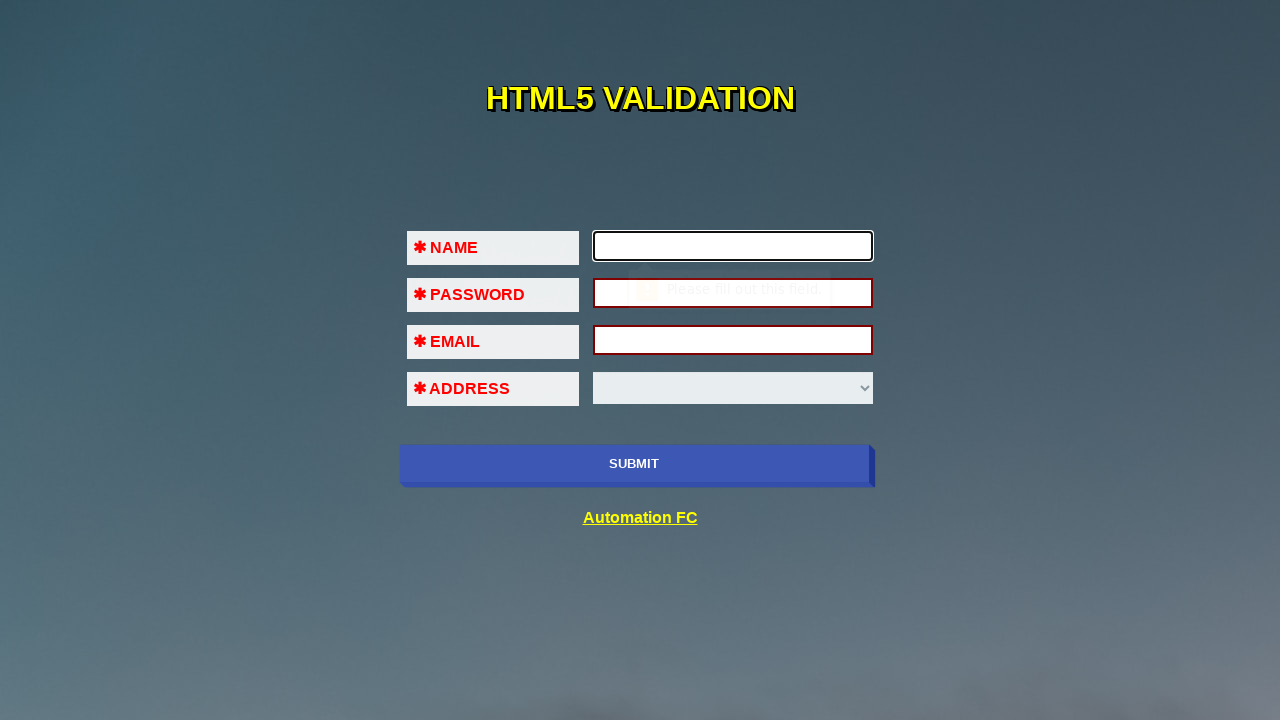

Filled first name field with 'Name Test' on #fname
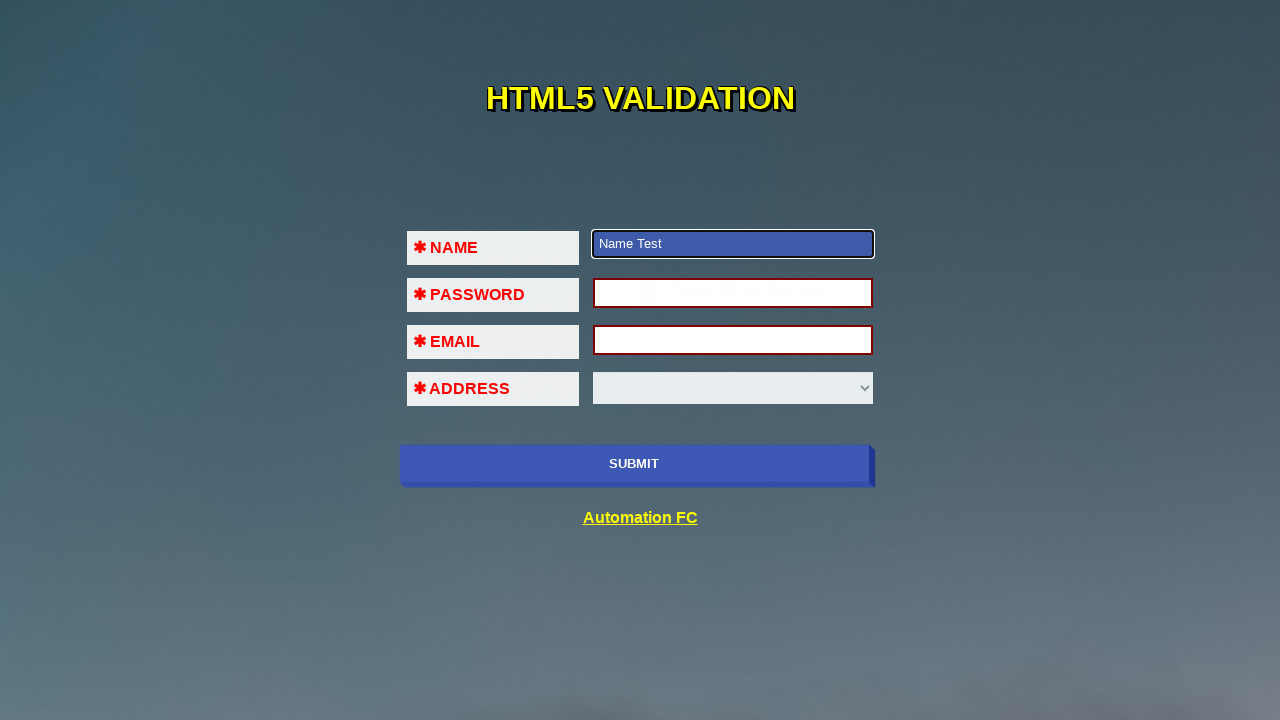

Clicked submit button after filling first name at (634, 464) on input[name='submit-btn']
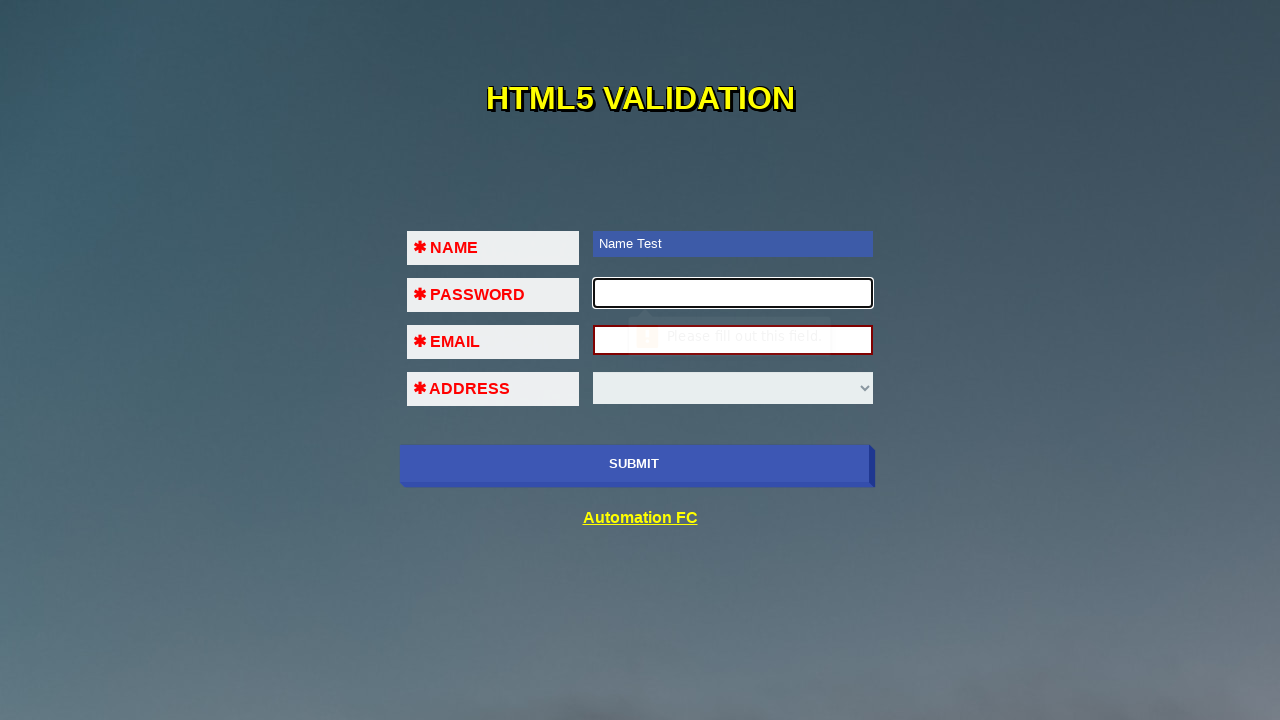

Filled password field with 'Name Test' on #pass
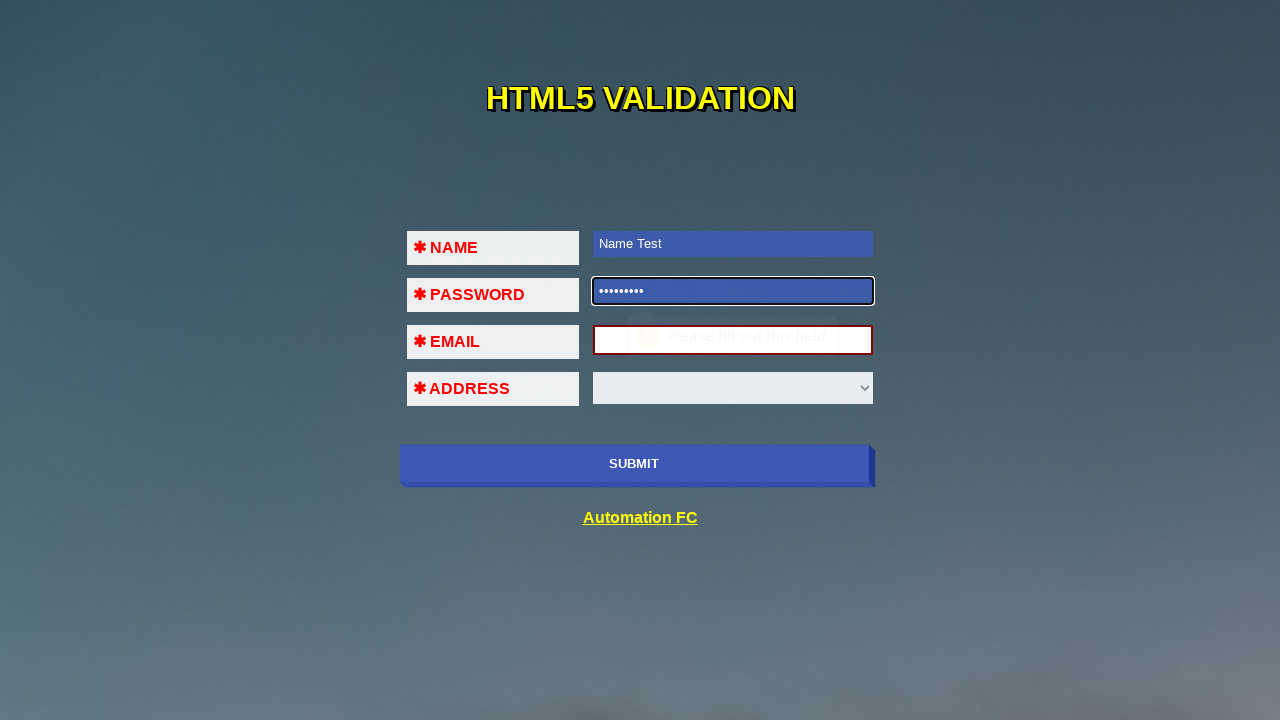

Clicked submit button after filling password at (634, 464) on input[name='submit-btn']
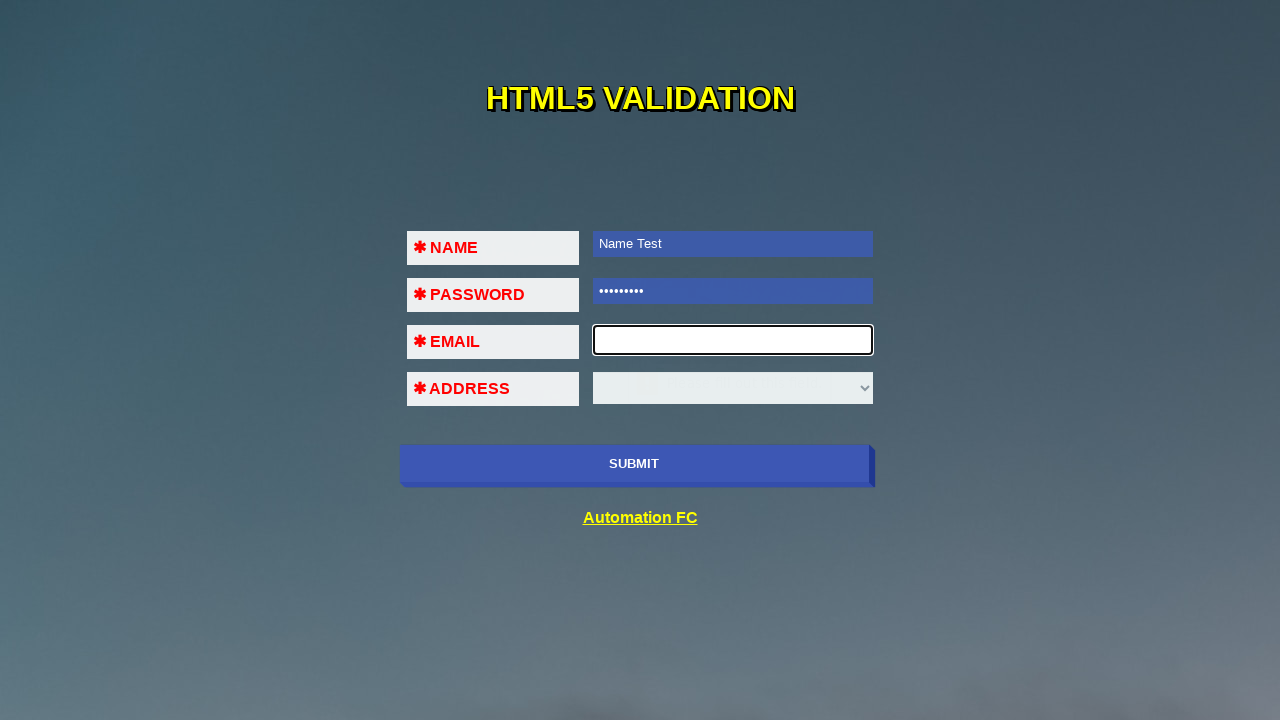

Filled email field with invalid format 'Name Test' on input[name='em']
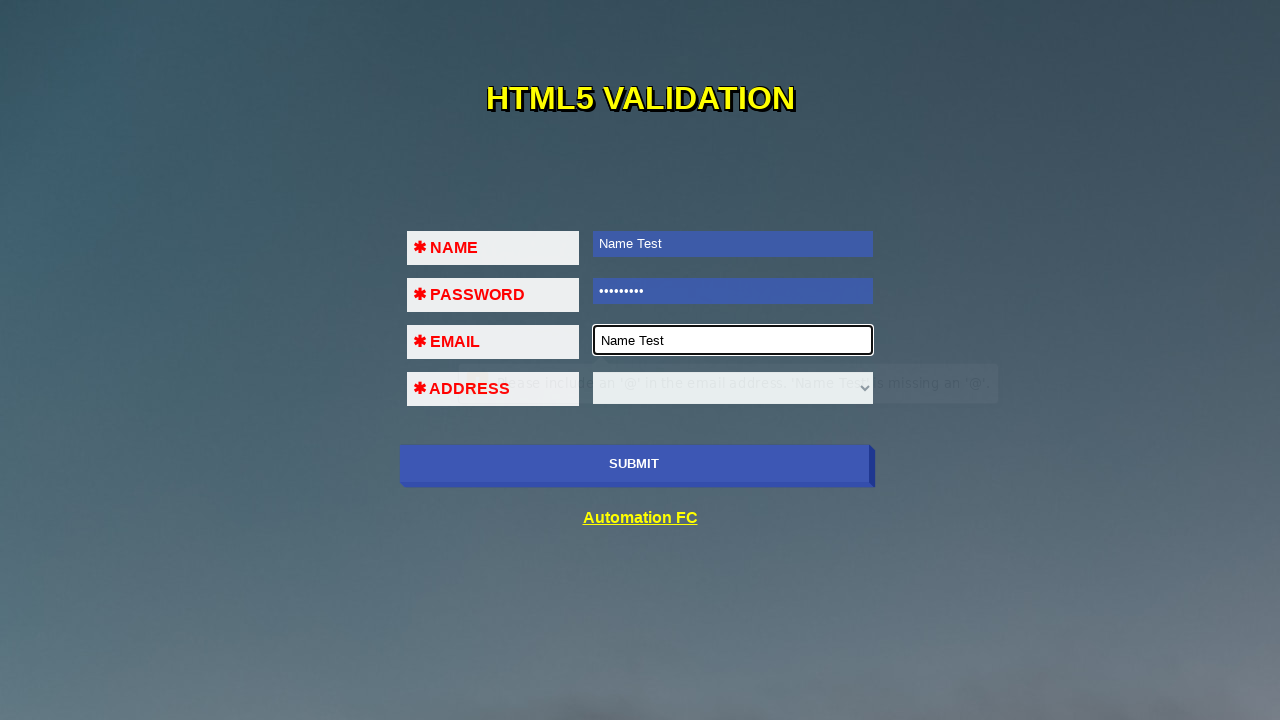

Clicked submit button to trigger email validation error at (634, 464) on input[name='submit-btn']
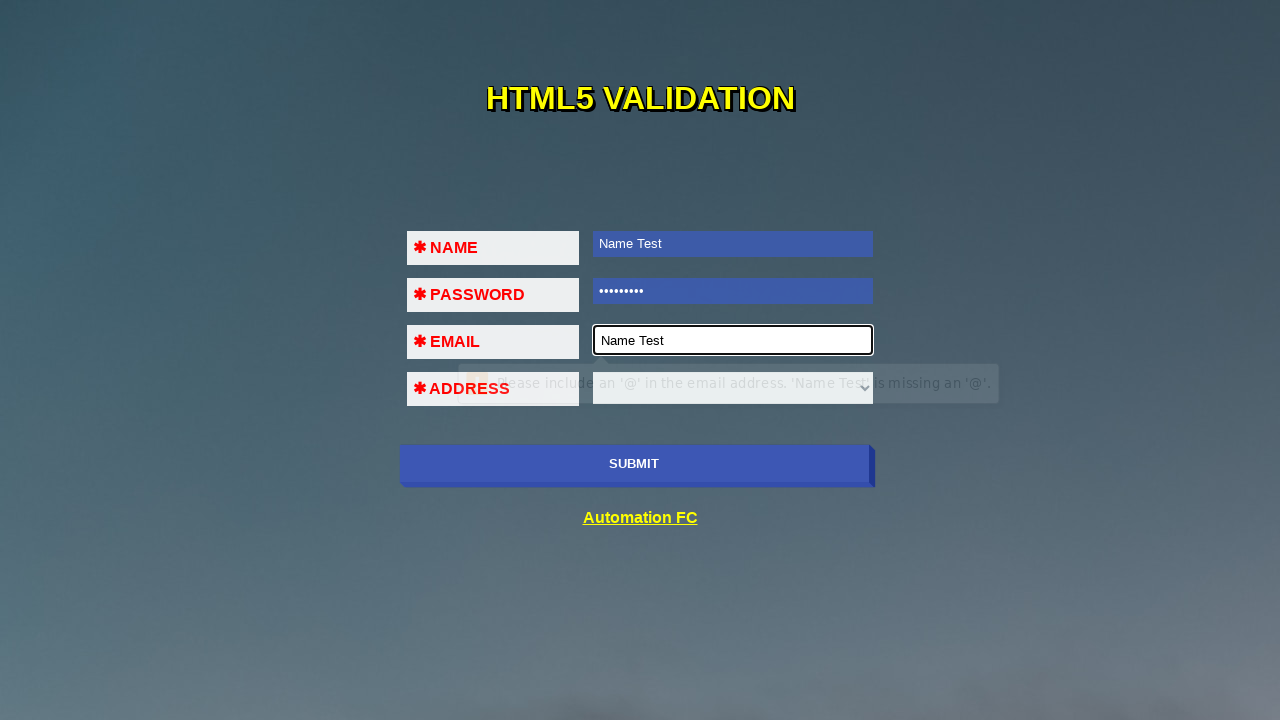

Filled email field with valid format 'test@gmail.com' on input[name='em']
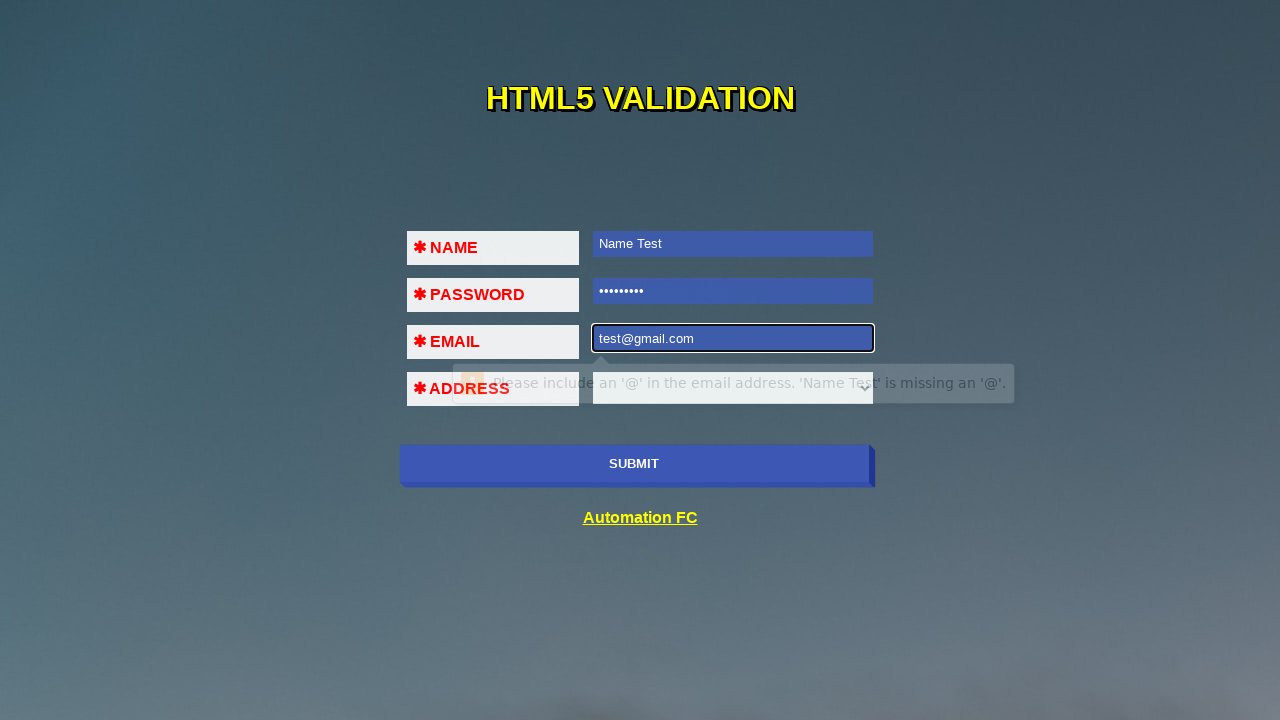

Clicked submit button after filling valid email at (634, 464) on input[name='submit-btn']
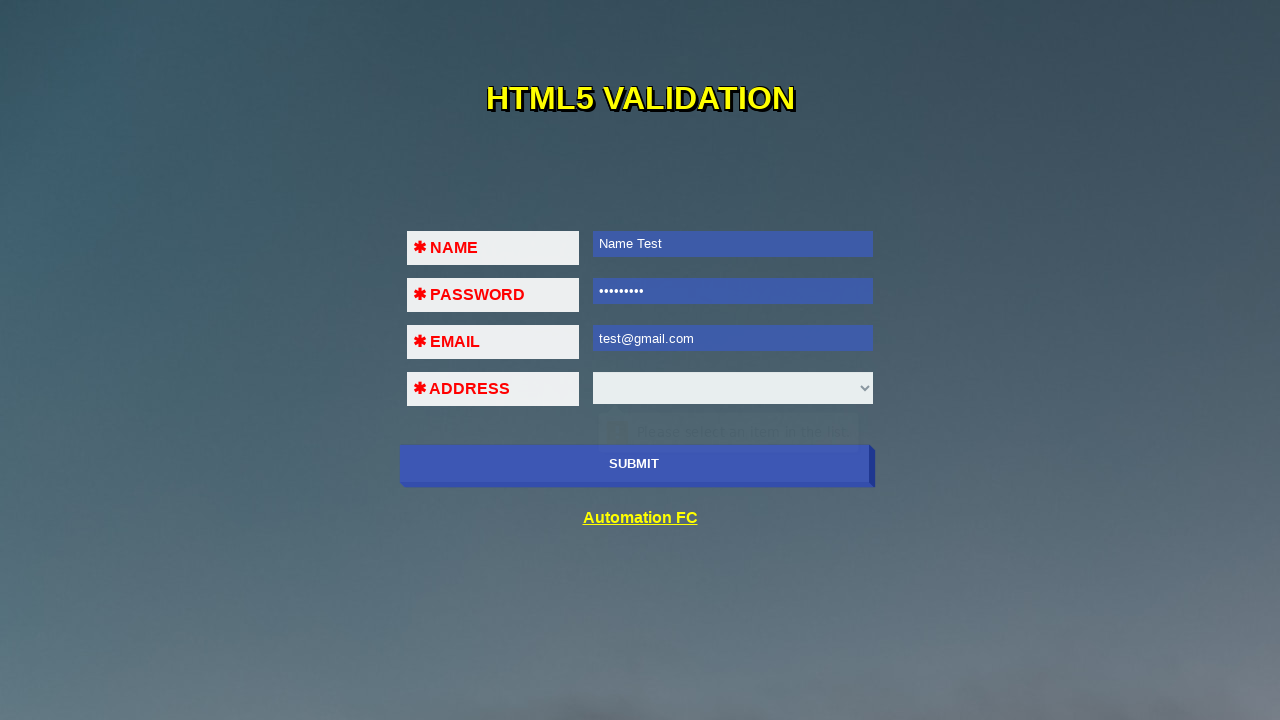

Selected 'HO CHI MINH' from dropdown on select
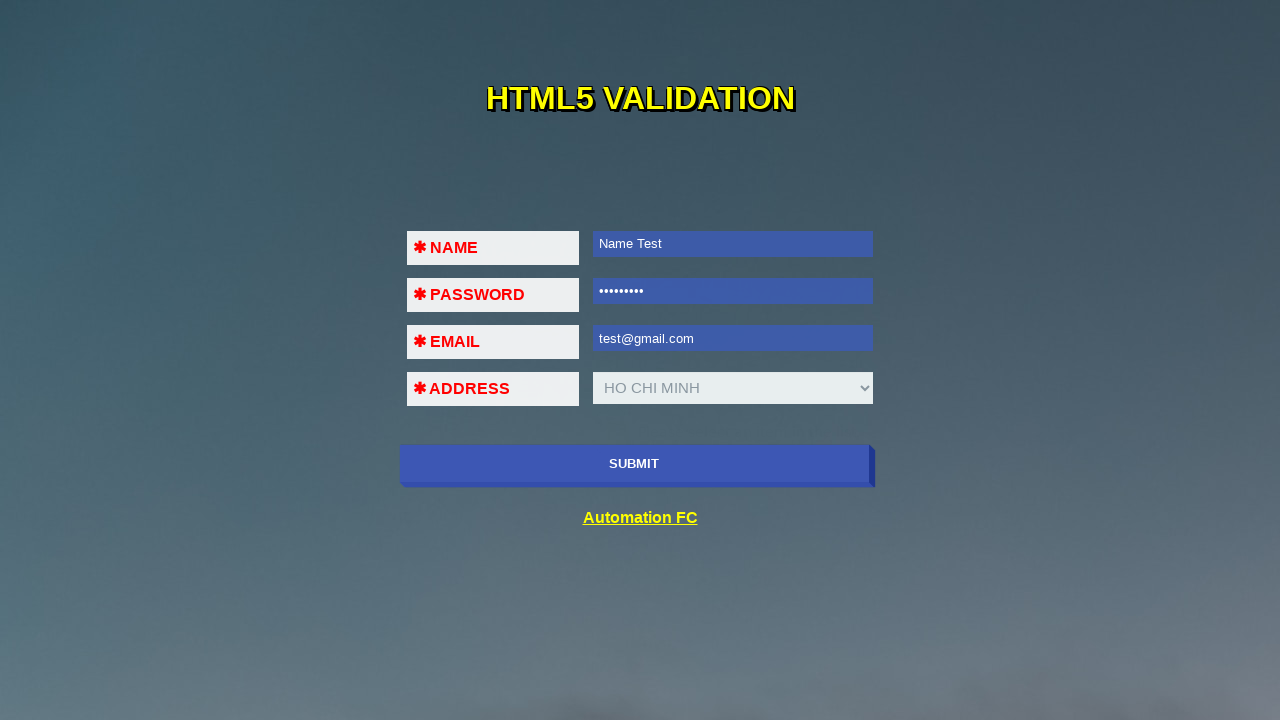

Clicked final submit button with all fields properly filled at (634, 464) on input[name='submit-btn']
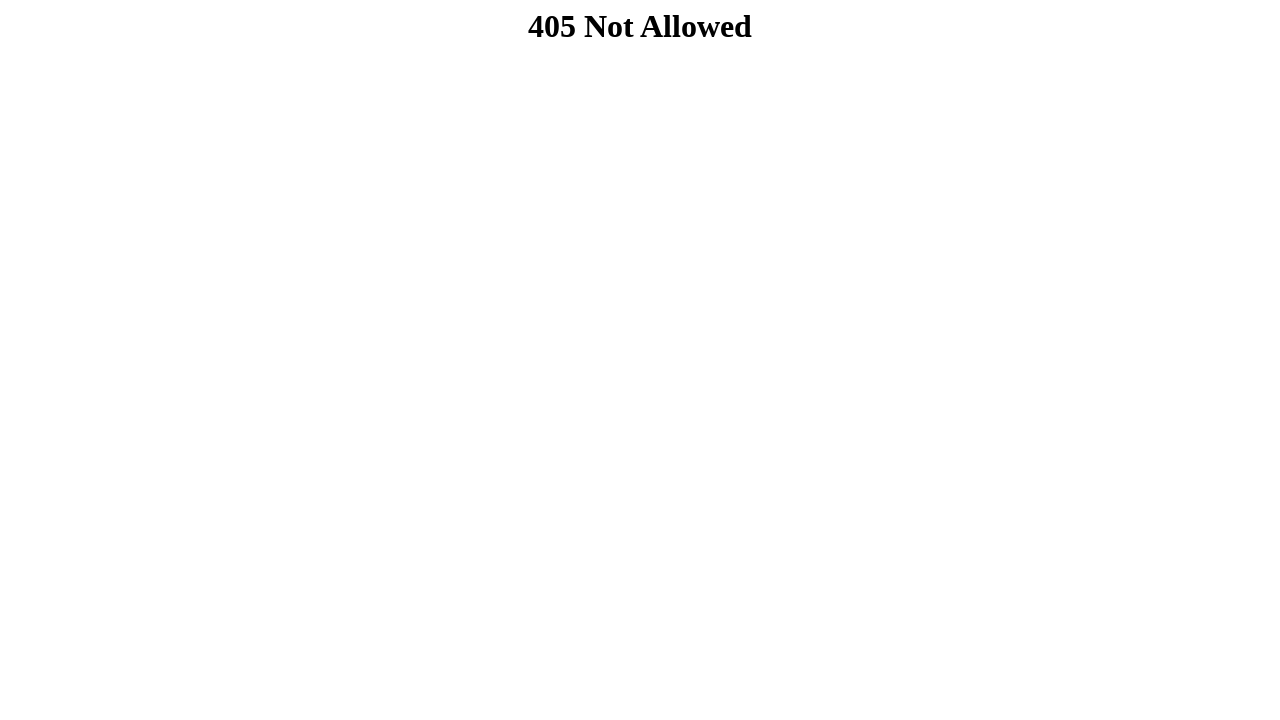

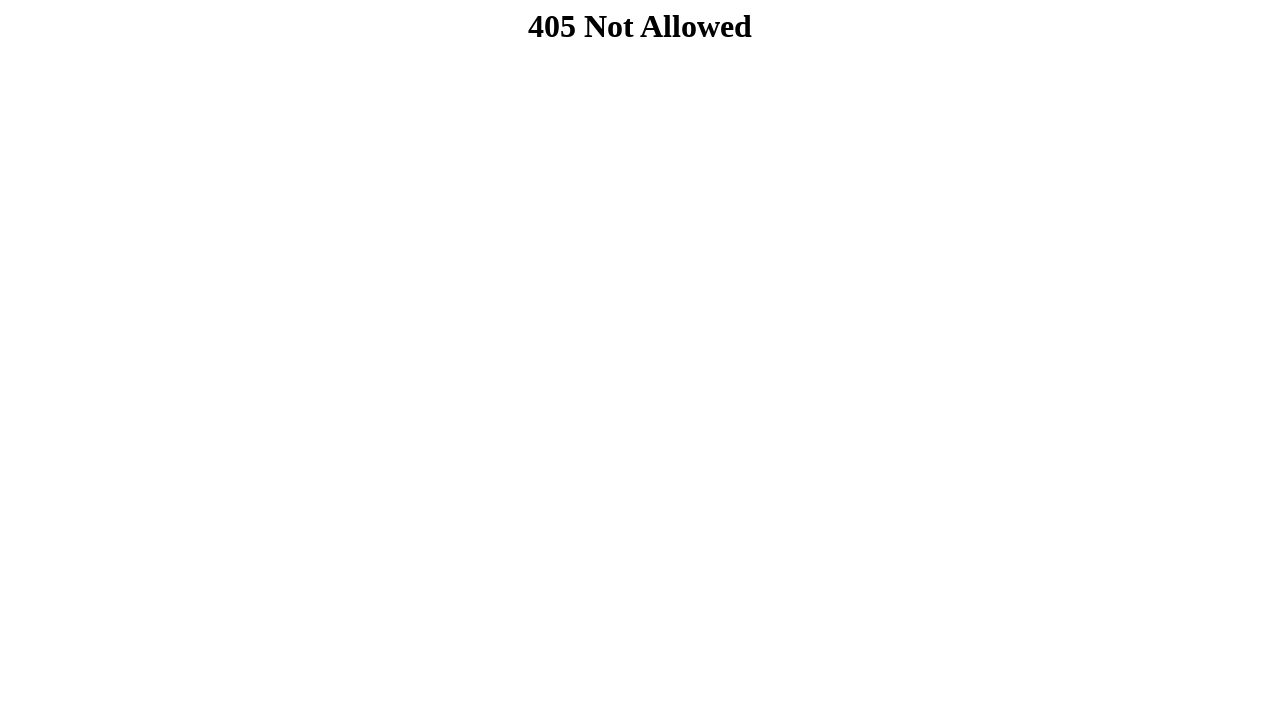